Tests file download functionality by clicking a download link on the demoqa upload-download page

Starting URL: https://demoqa.com/upload-download

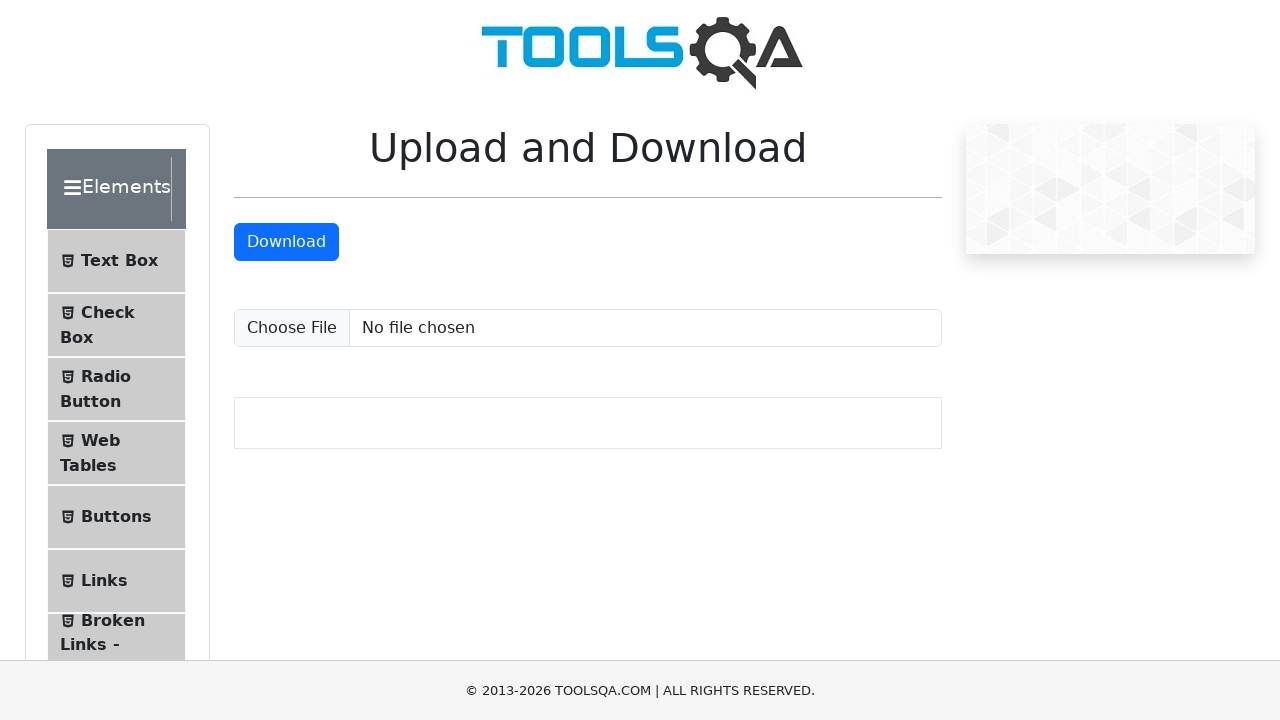

Navigated to DemoQA upload-download page
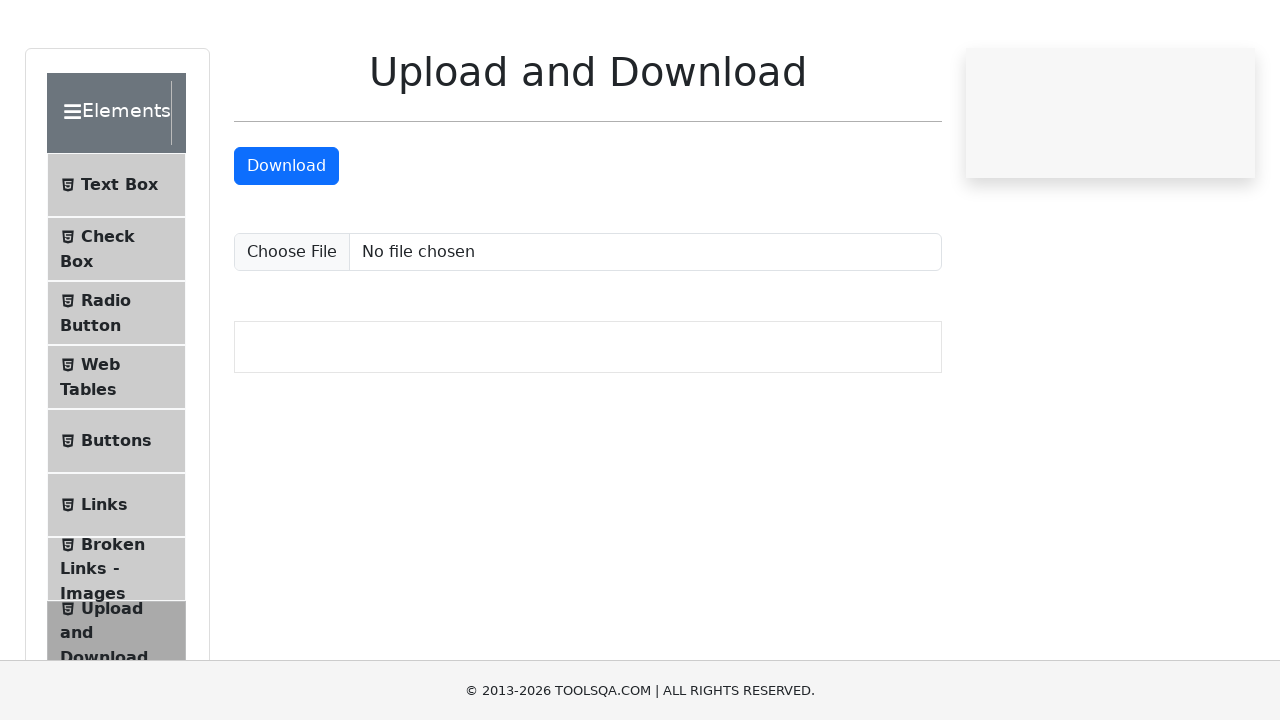

Clicked download link to initiate file download at (112, 335) on text=Download
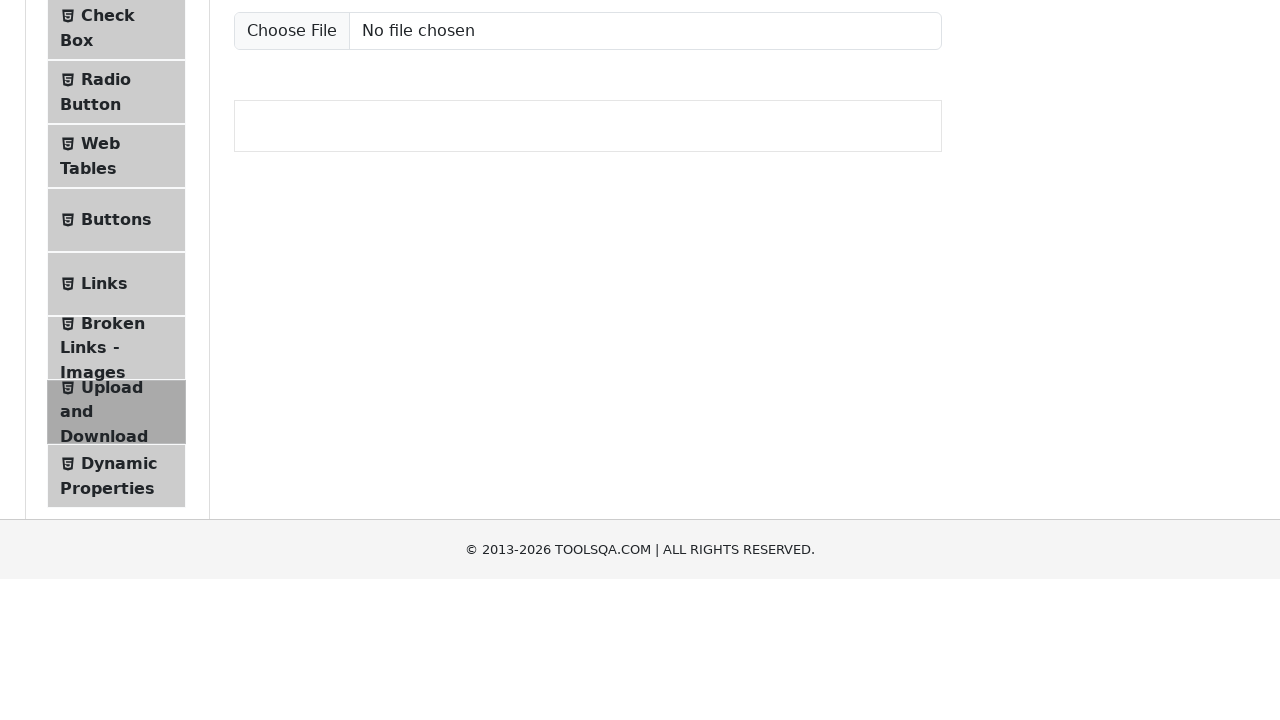

Waited 3 seconds for file download to complete
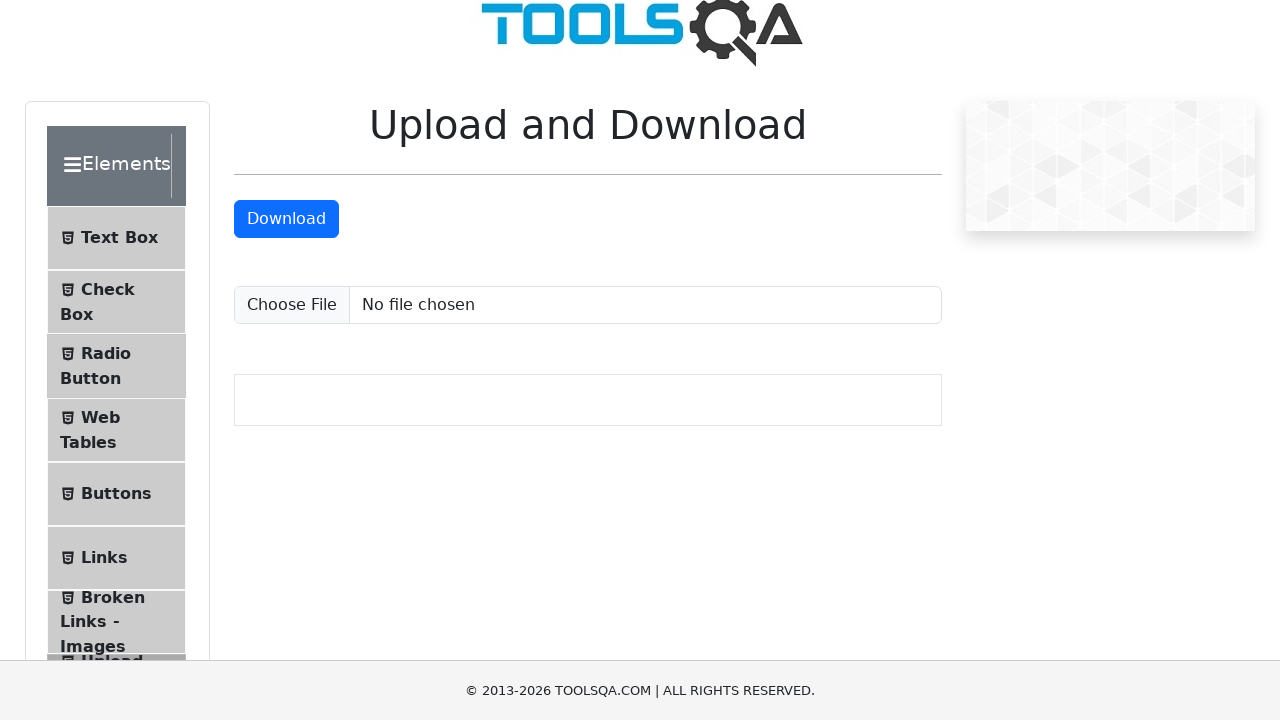

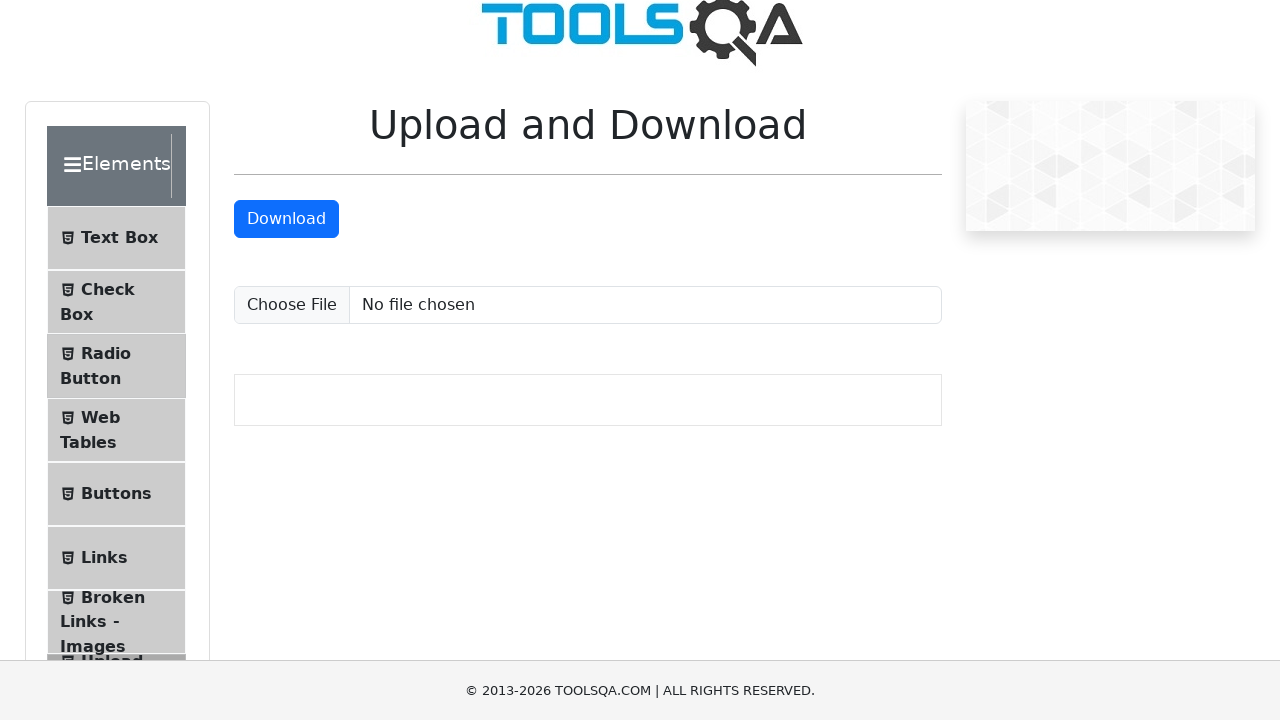